Tests adding a new doctor by filling out the form with doctor details and verifying the new doctor appears in the list

Starting URL: https://ej2.syncfusion.com/showcase/angular/appointmentplanner/#/dashboard

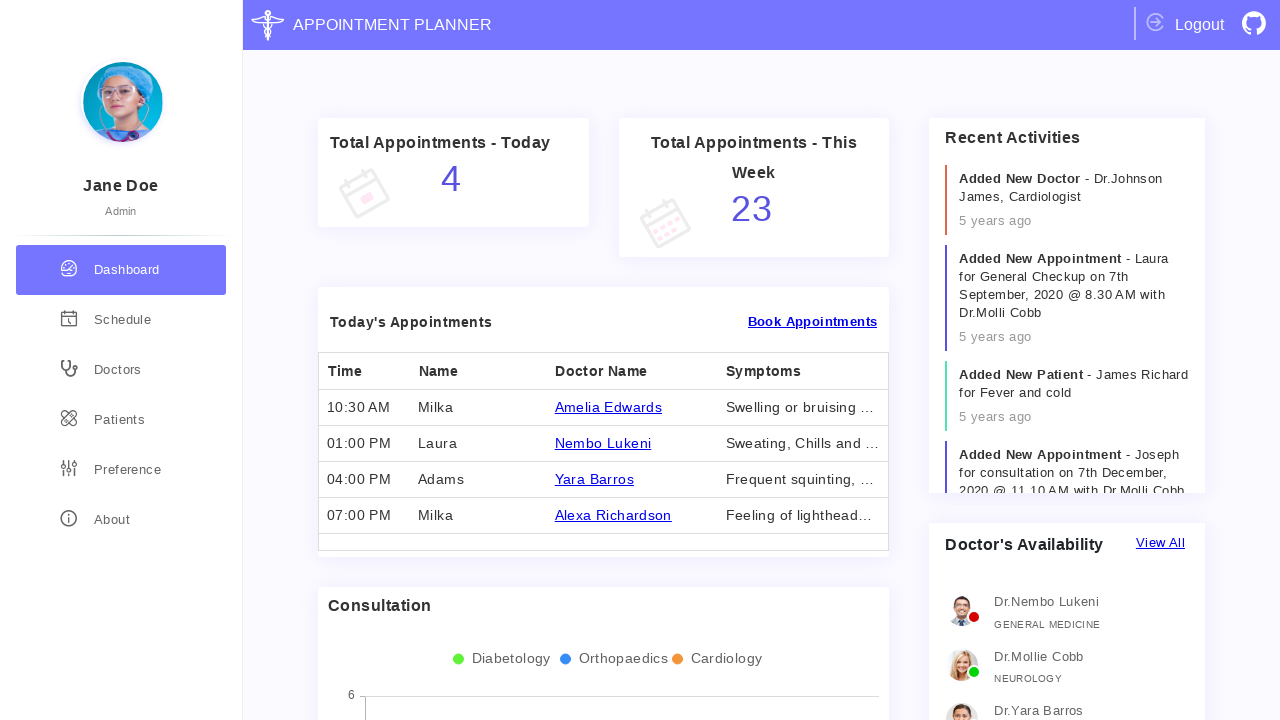

Clicked on Doctors in the side menu at (118, 370) on text=Doctors
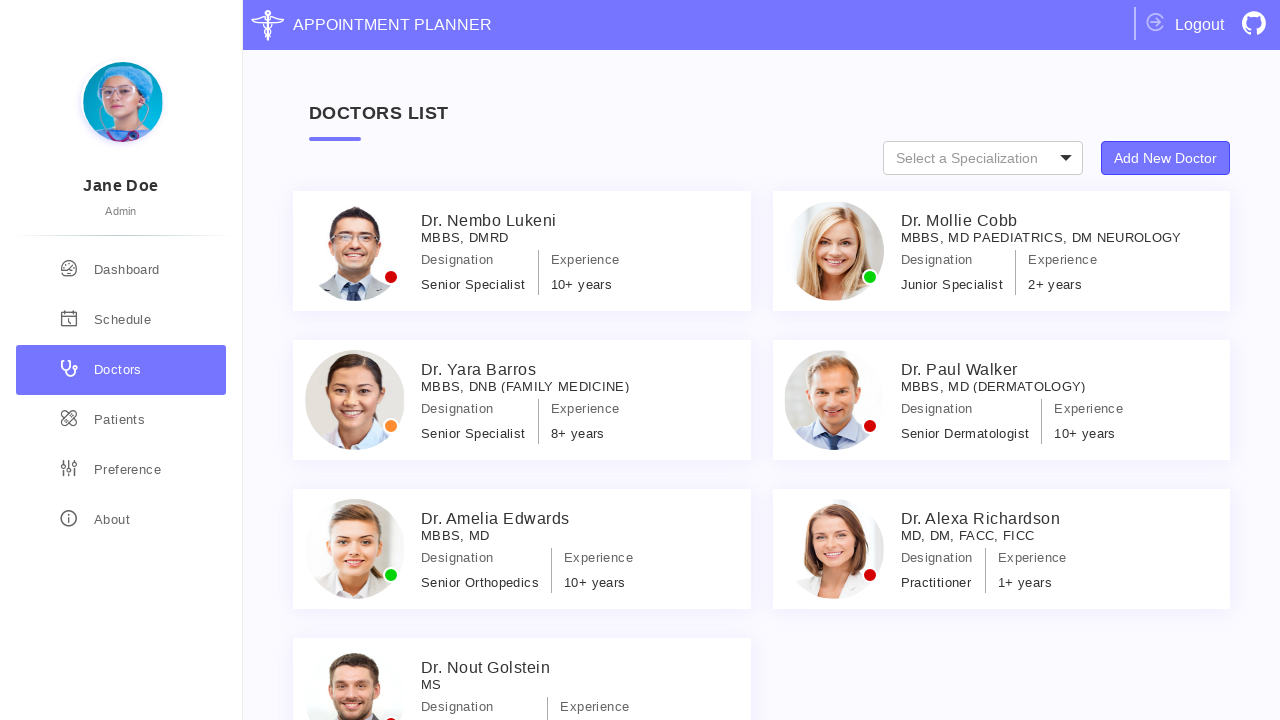

Clicked on Add New Doctor button at (1166, 158) on button:has-text('Add New Doctor')
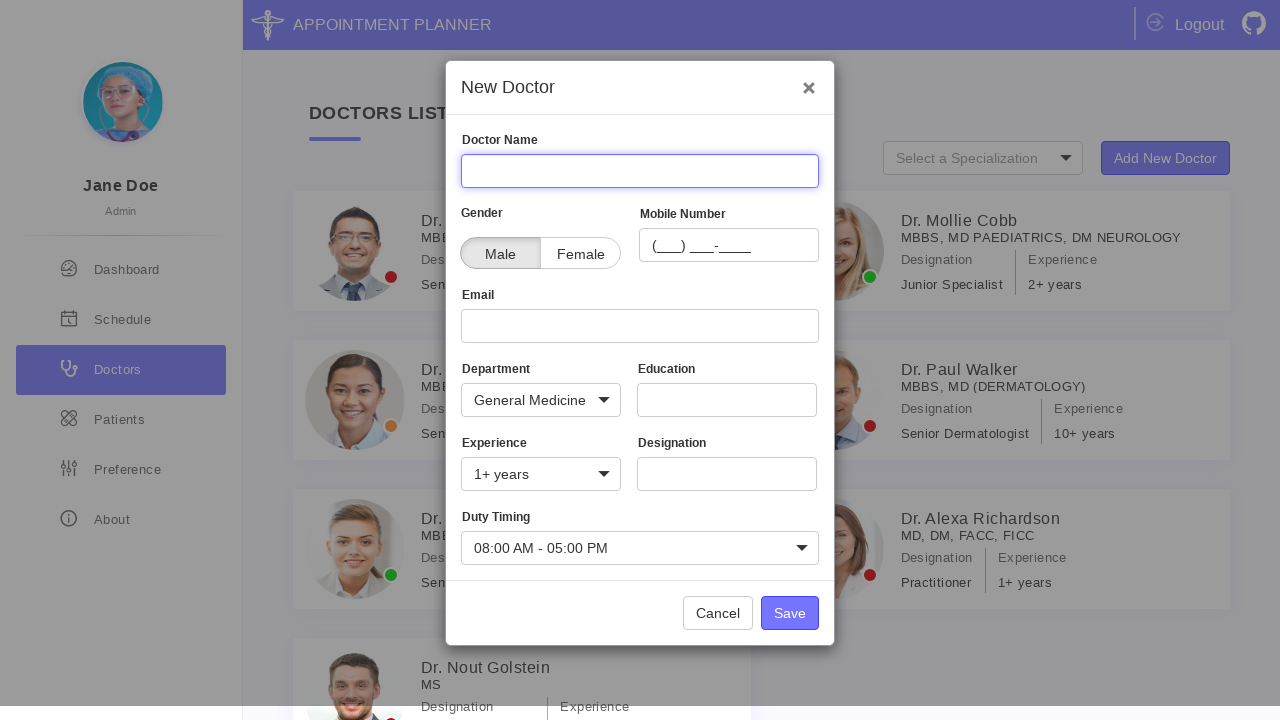

Modal dialog appeared
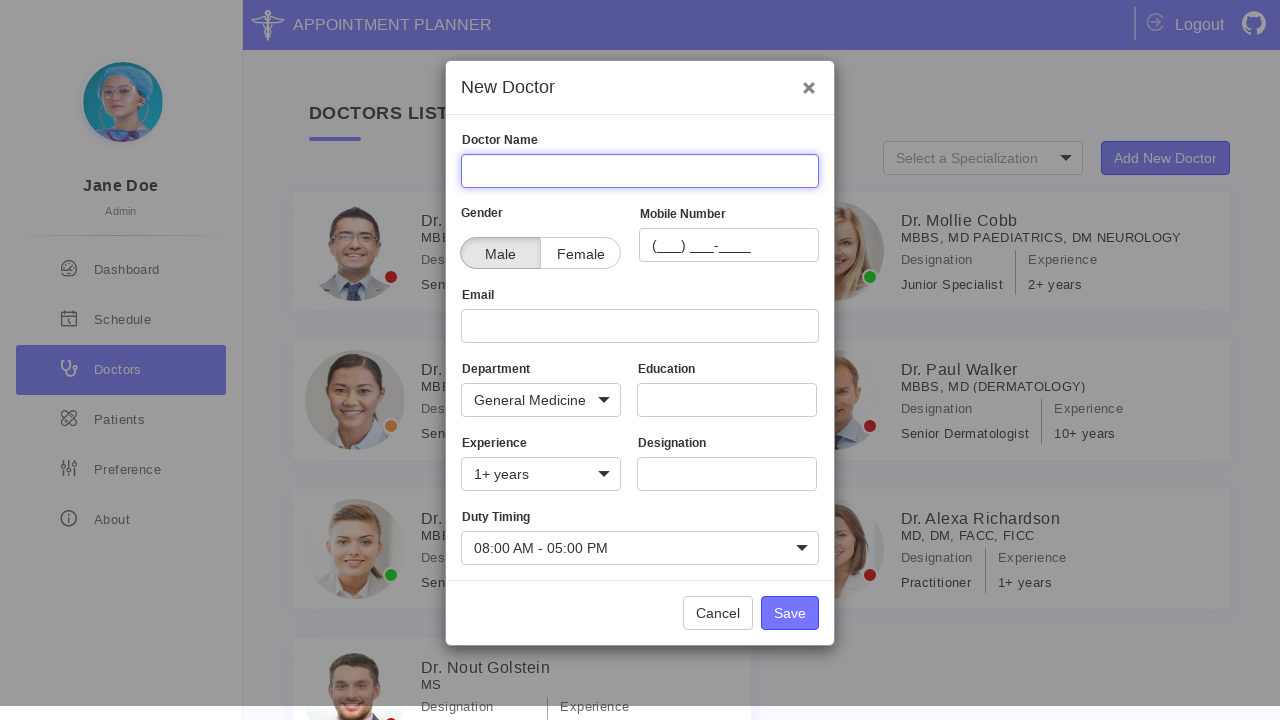

Filled Name field with 'John Doe' on [name='Name']
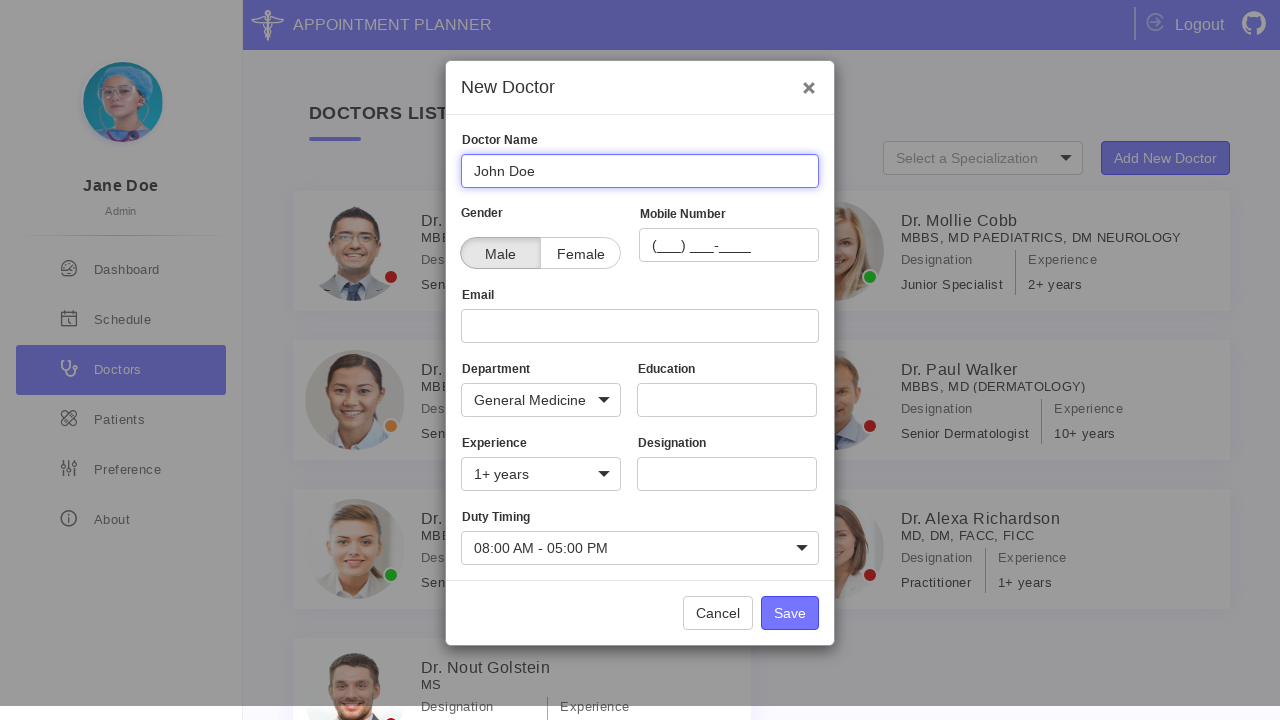

Filled Mobile field with '0123456789' on #DoctorMobile
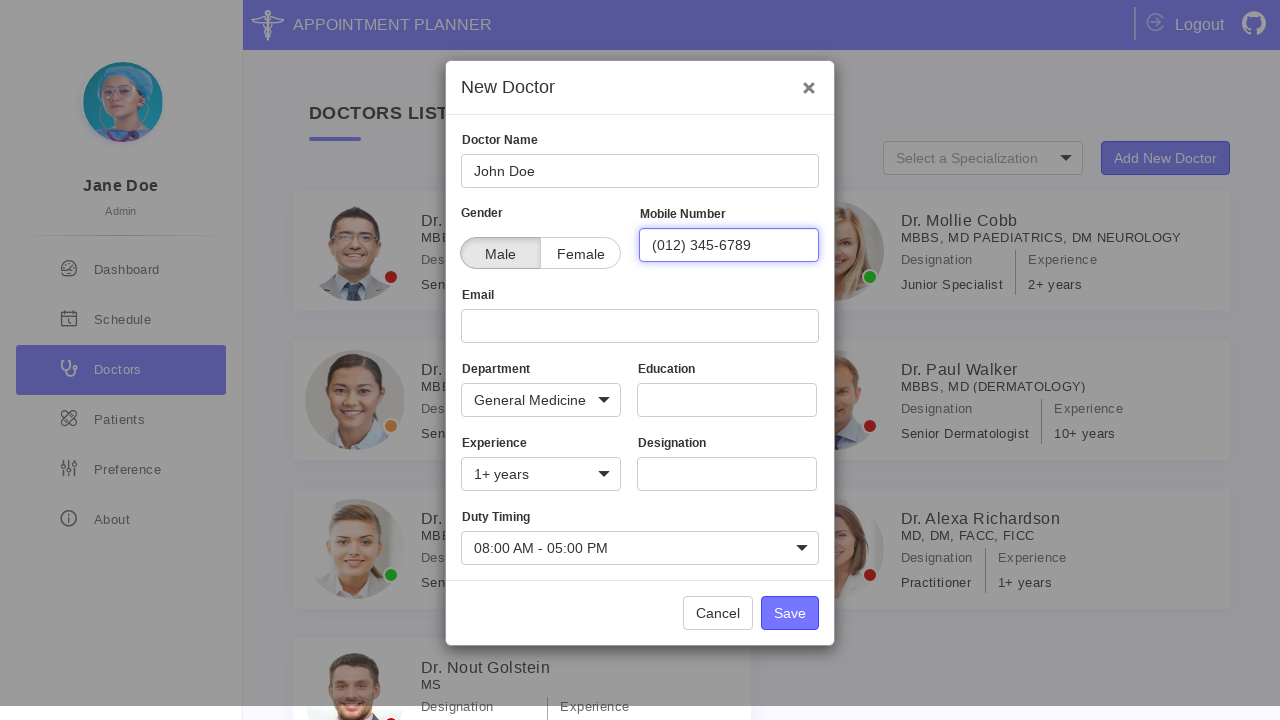

Filled Email field with 'doctoremail@sample.com' on [name='Email']
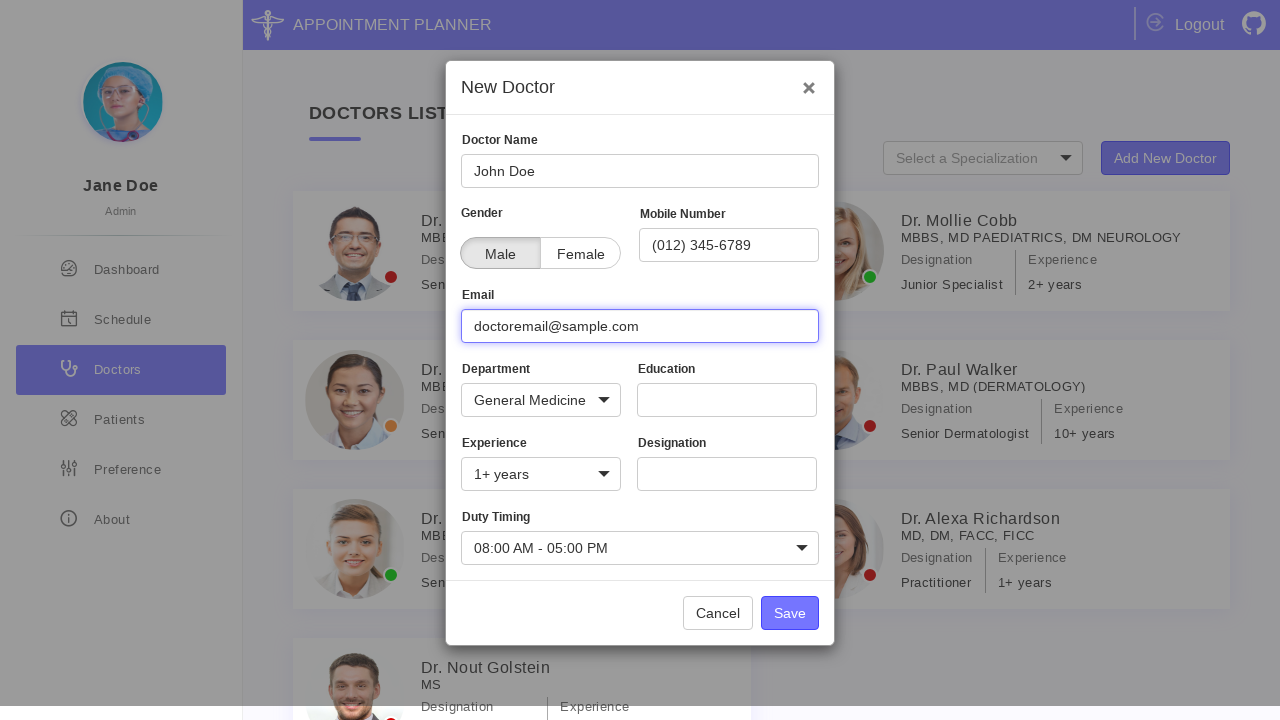

Filled Education field with 'Cardiologist' on [name='Education']
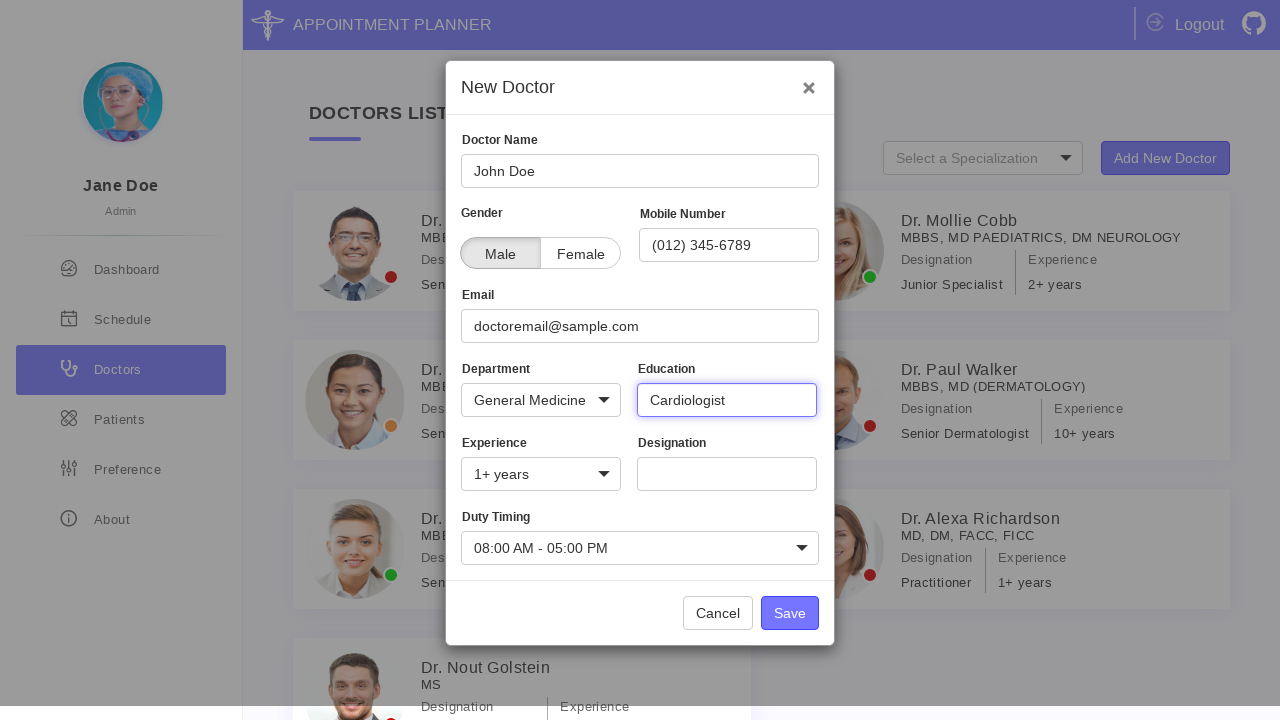

Filled Designation field with 'Cardiologist' on [name='Designation']
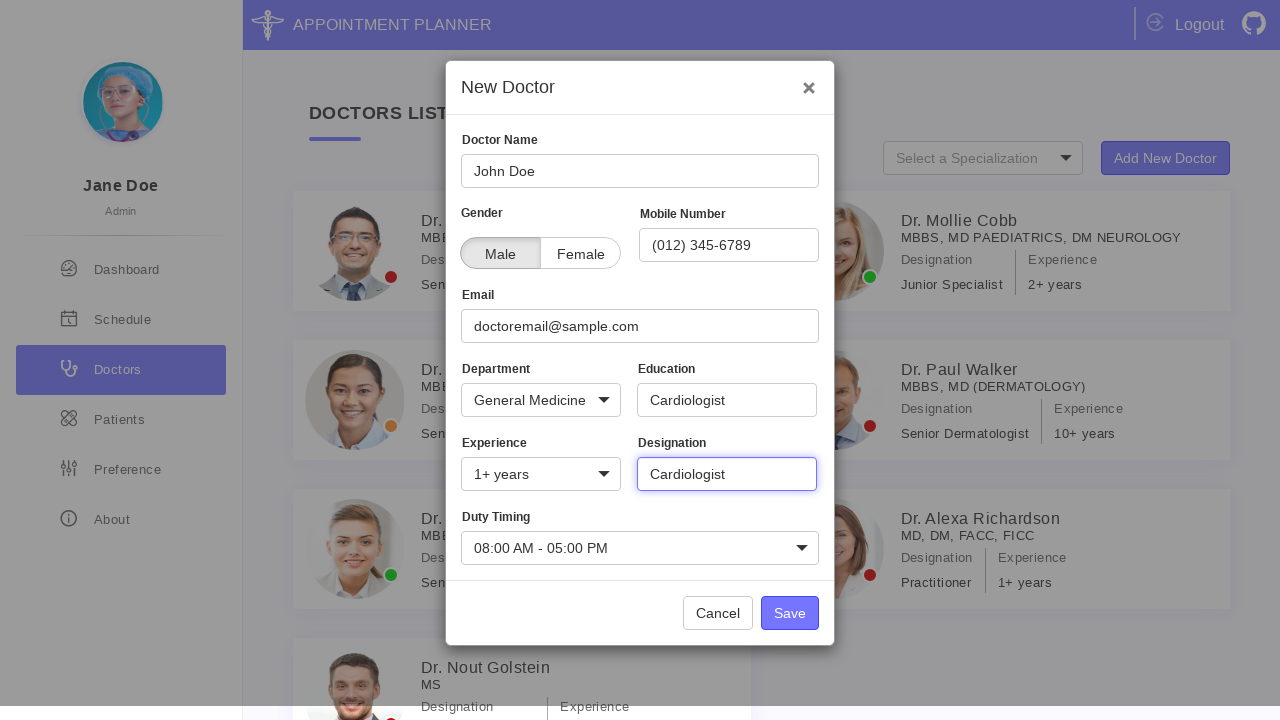

Clicked the Save button at (790, 613) on .button-container button.e-primary
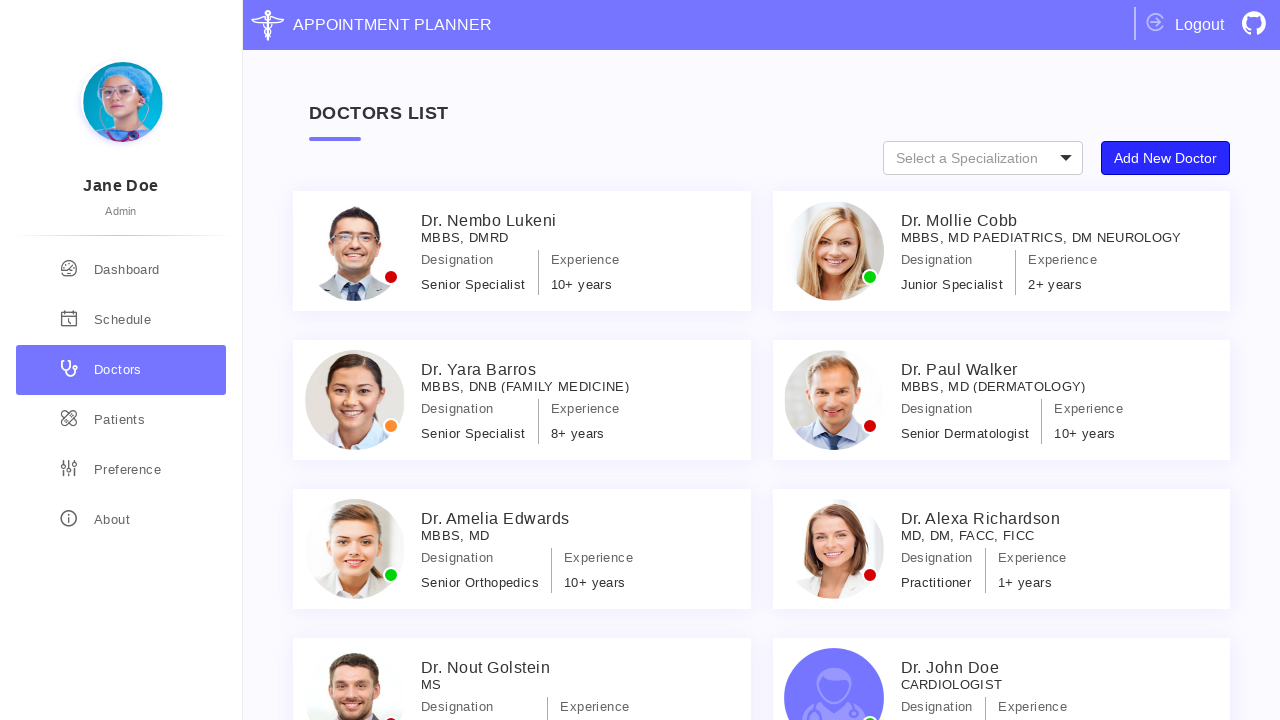

Modal dialog closed after saving
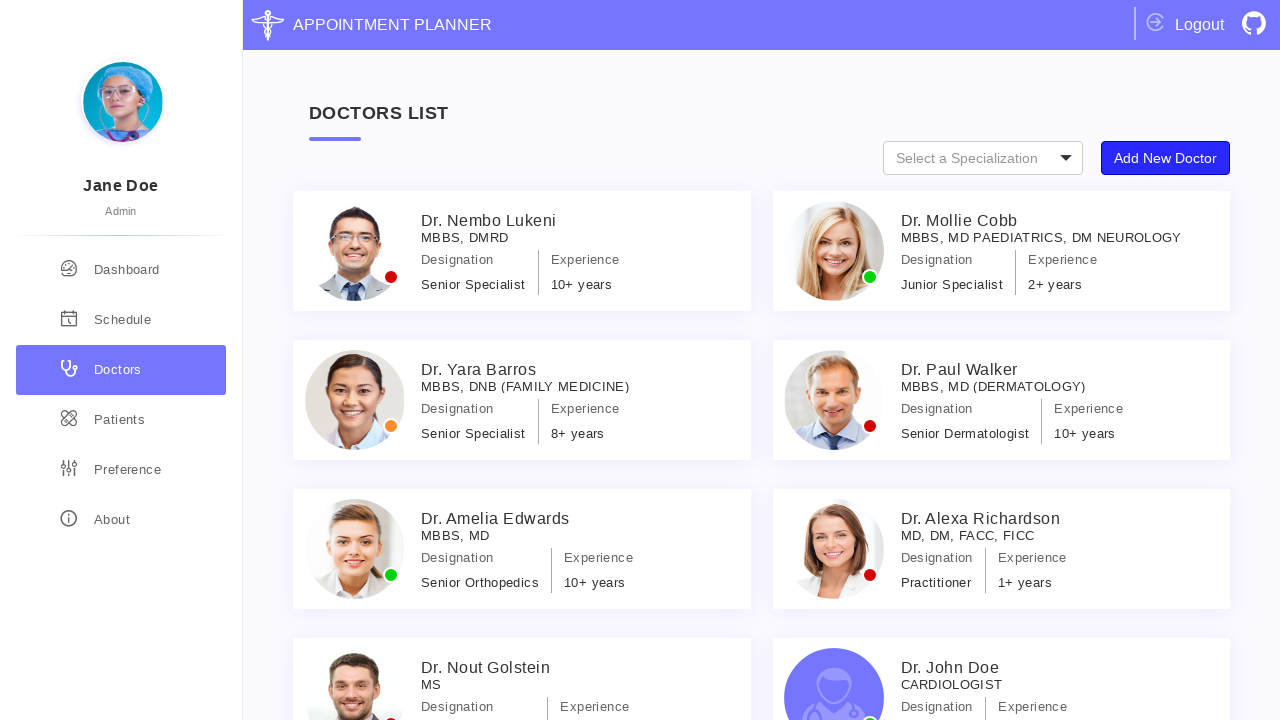

Located doctor names in the list
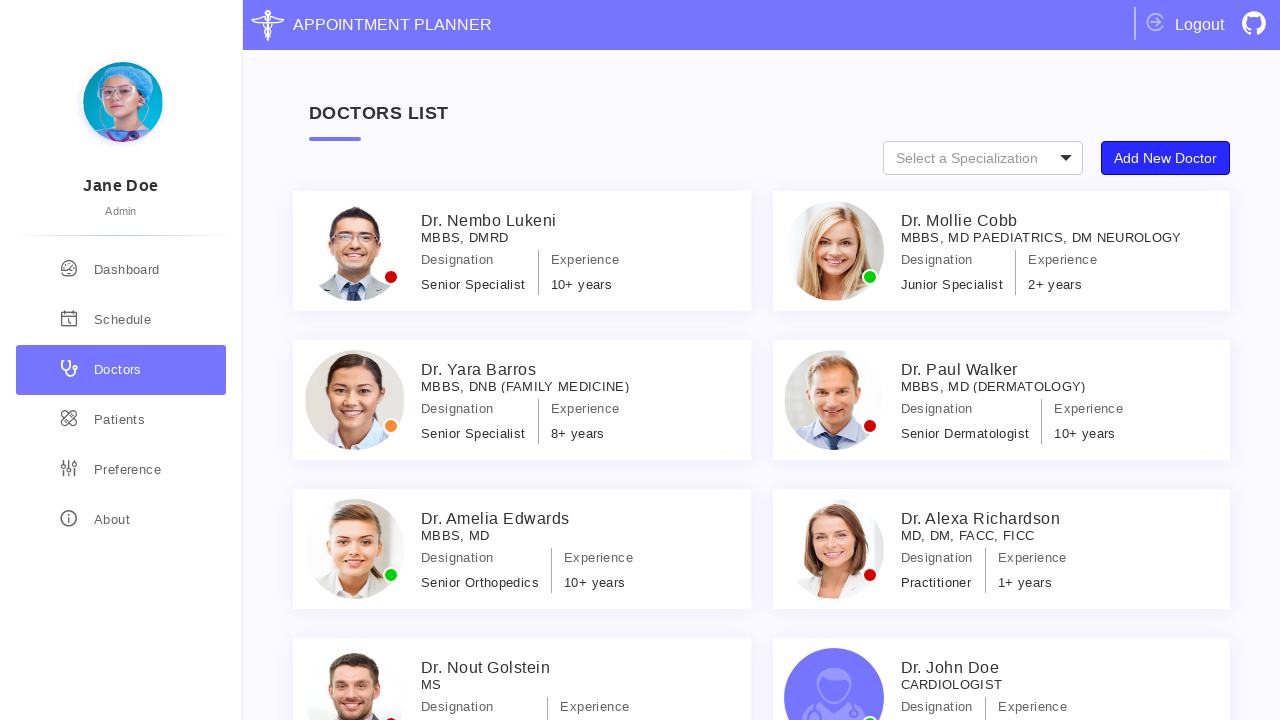

Verified that 'Dr. John Doe' appears as the last doctor in the list
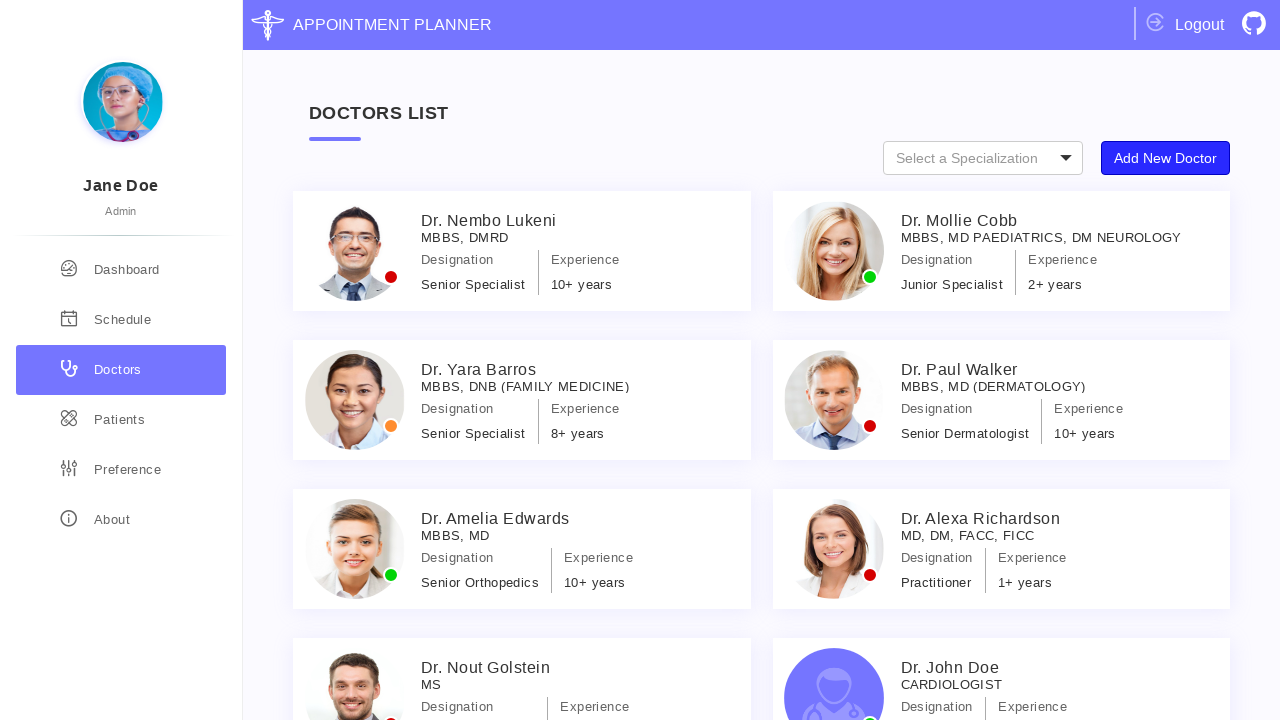

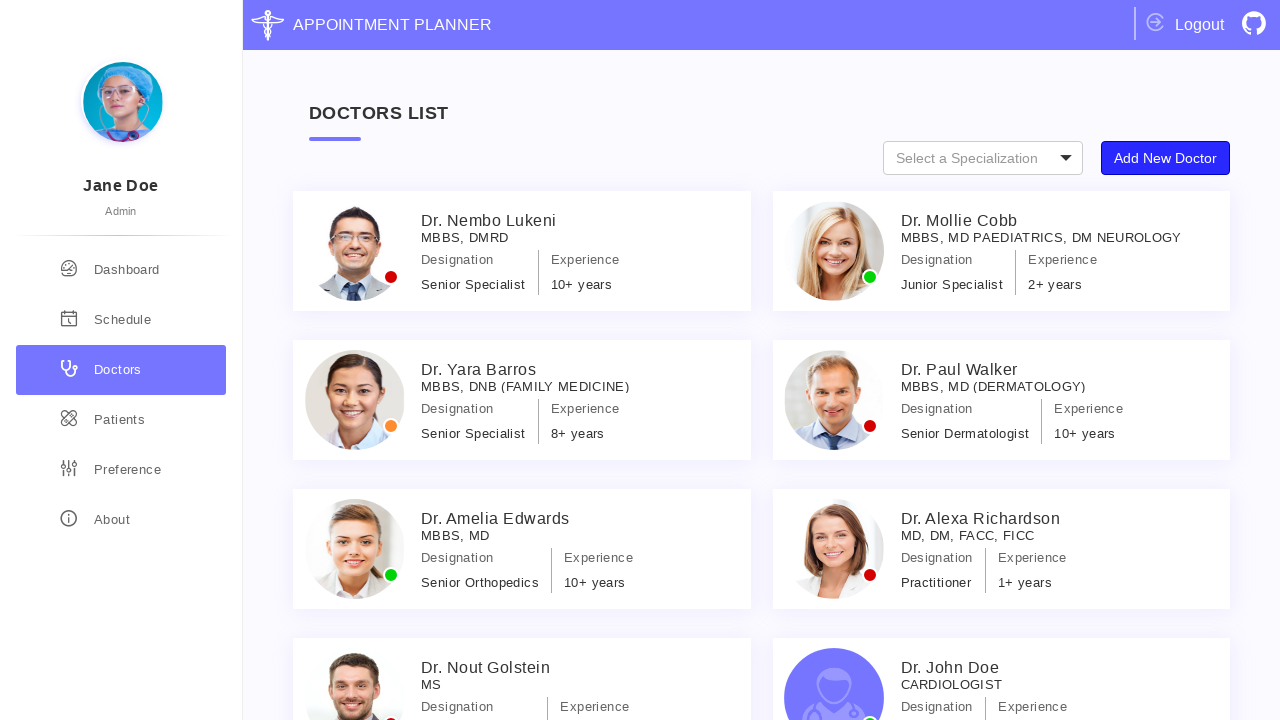